Navigates to Sanrio Puroland's passport/reservation page and waits for the calendar to load, verifying the calendar list items are visible.

Starting URL: https://www.puroland.jp/passport/

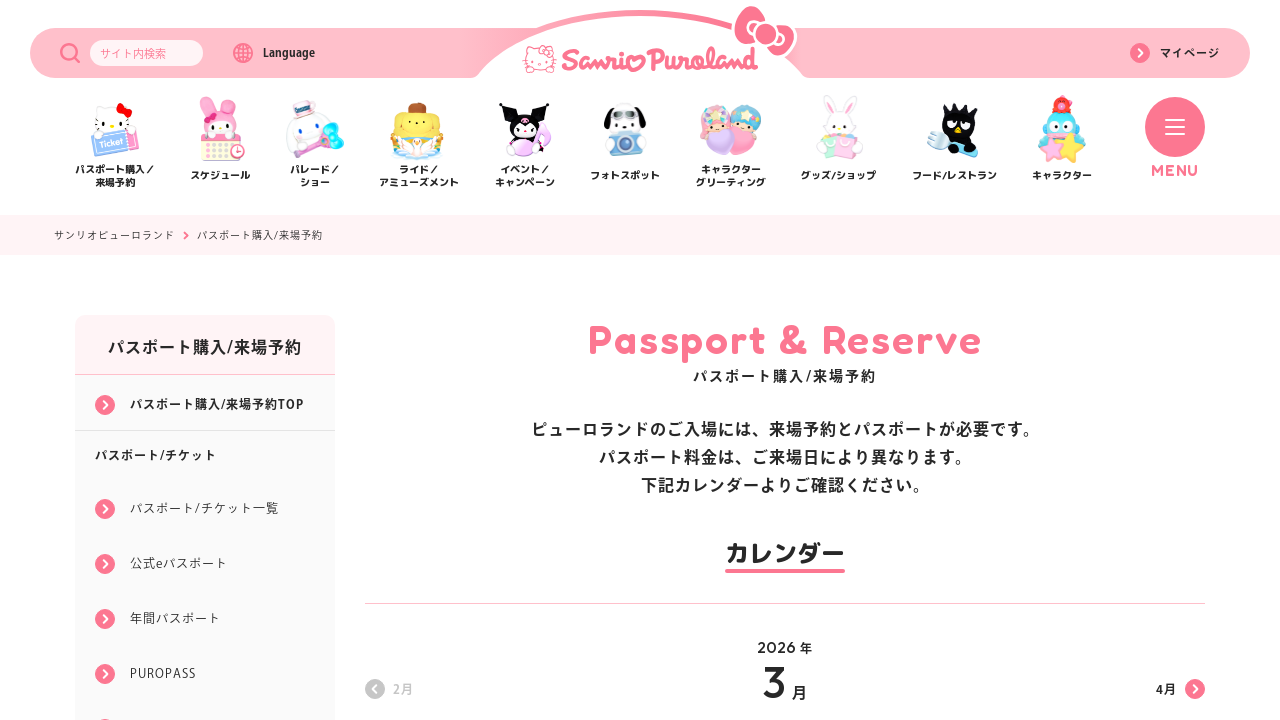

Navigated to Sanrio Puroland passport/reservation page
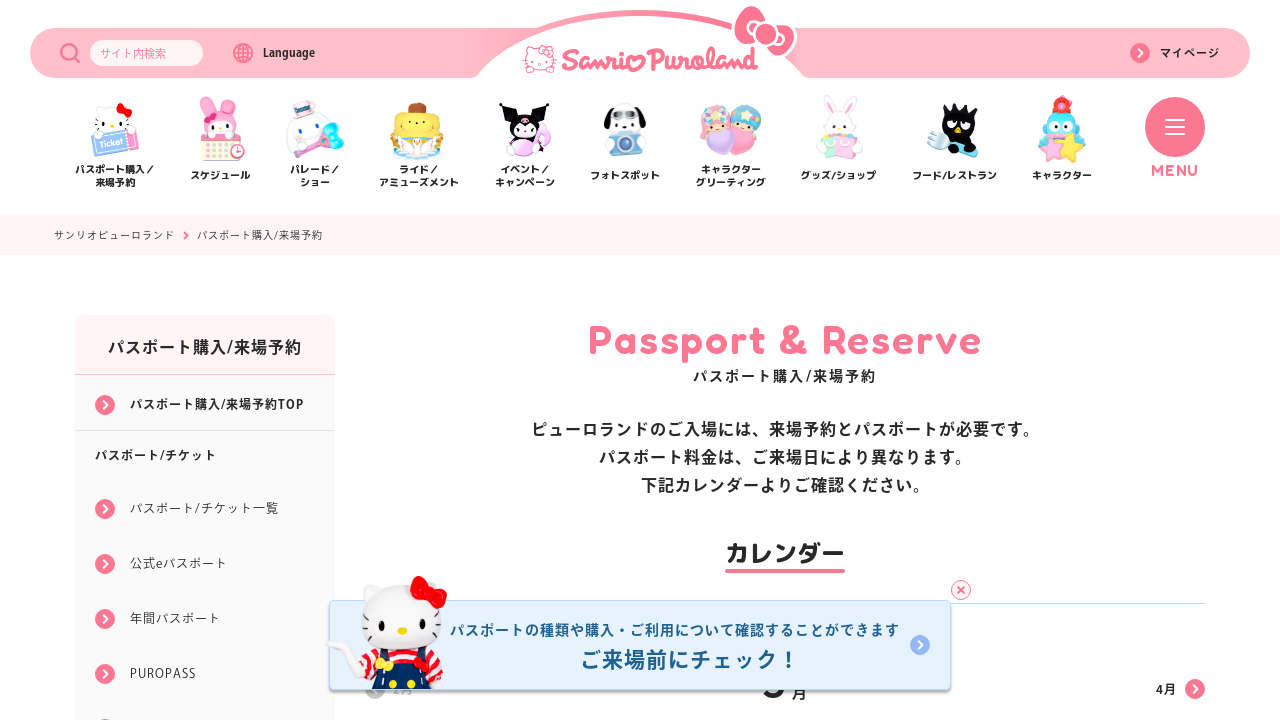

Calendar list items loaded and became visible
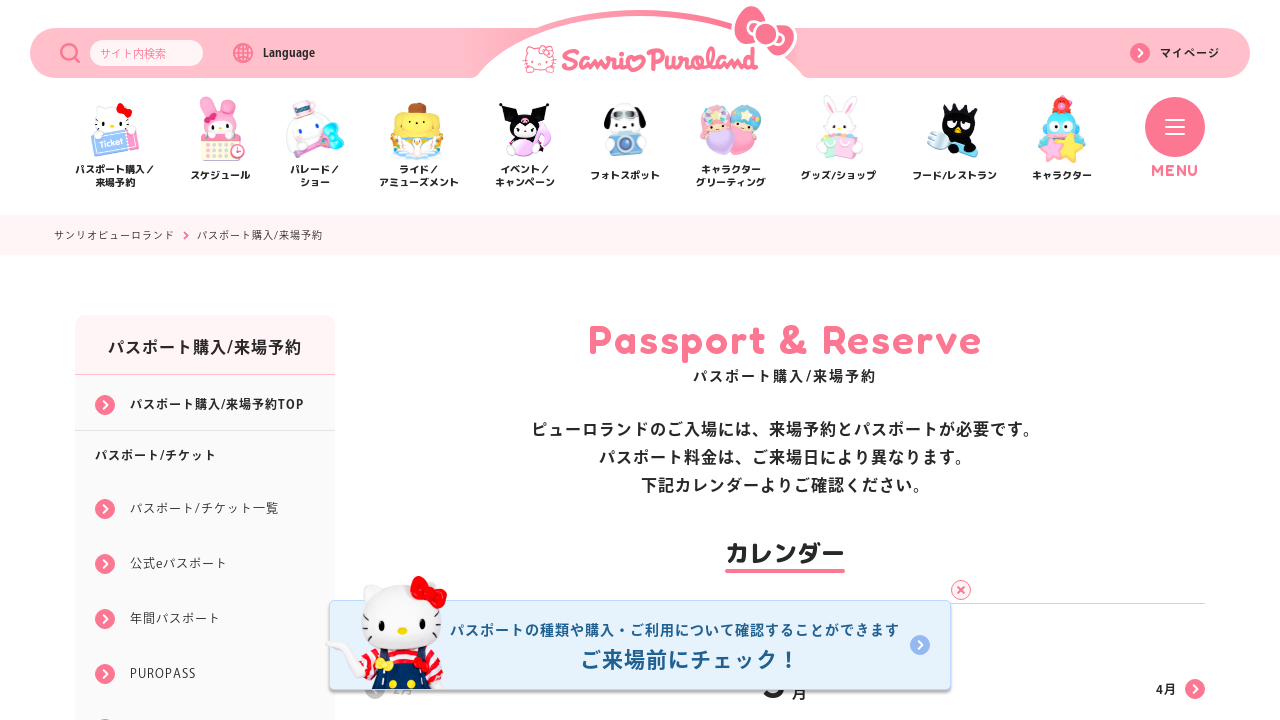

Calendar SVG elements loaded successfully
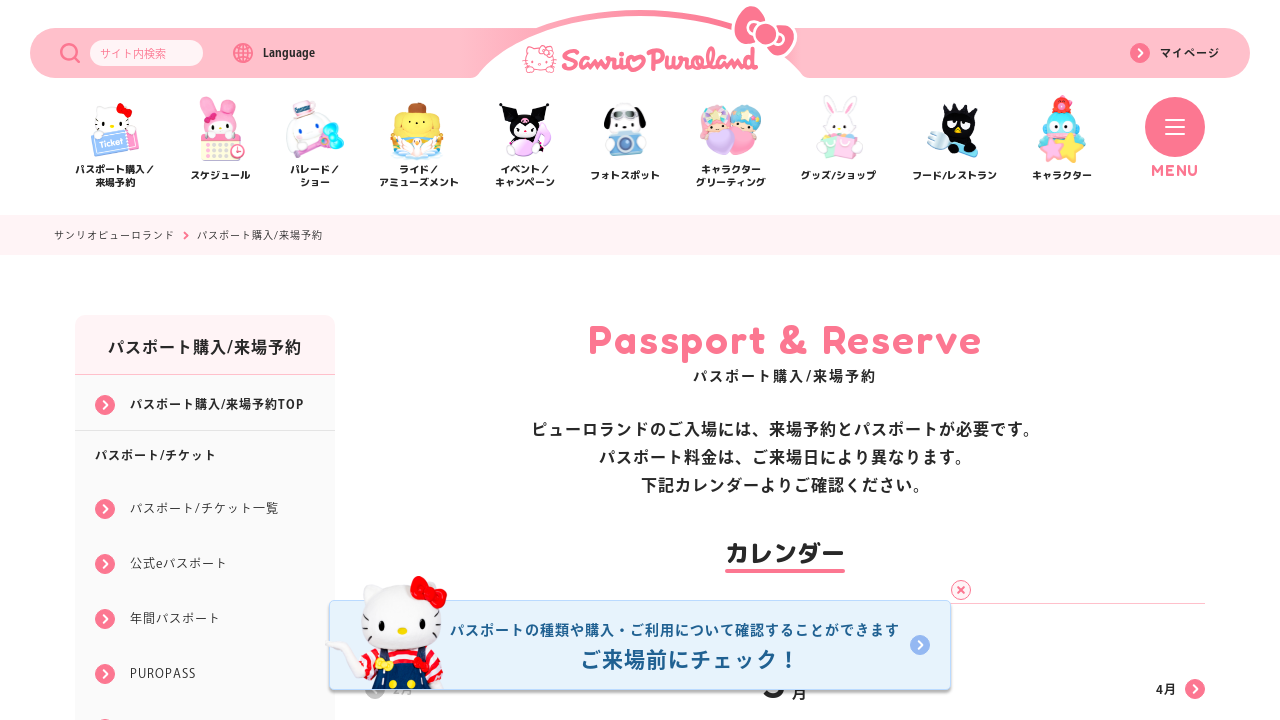

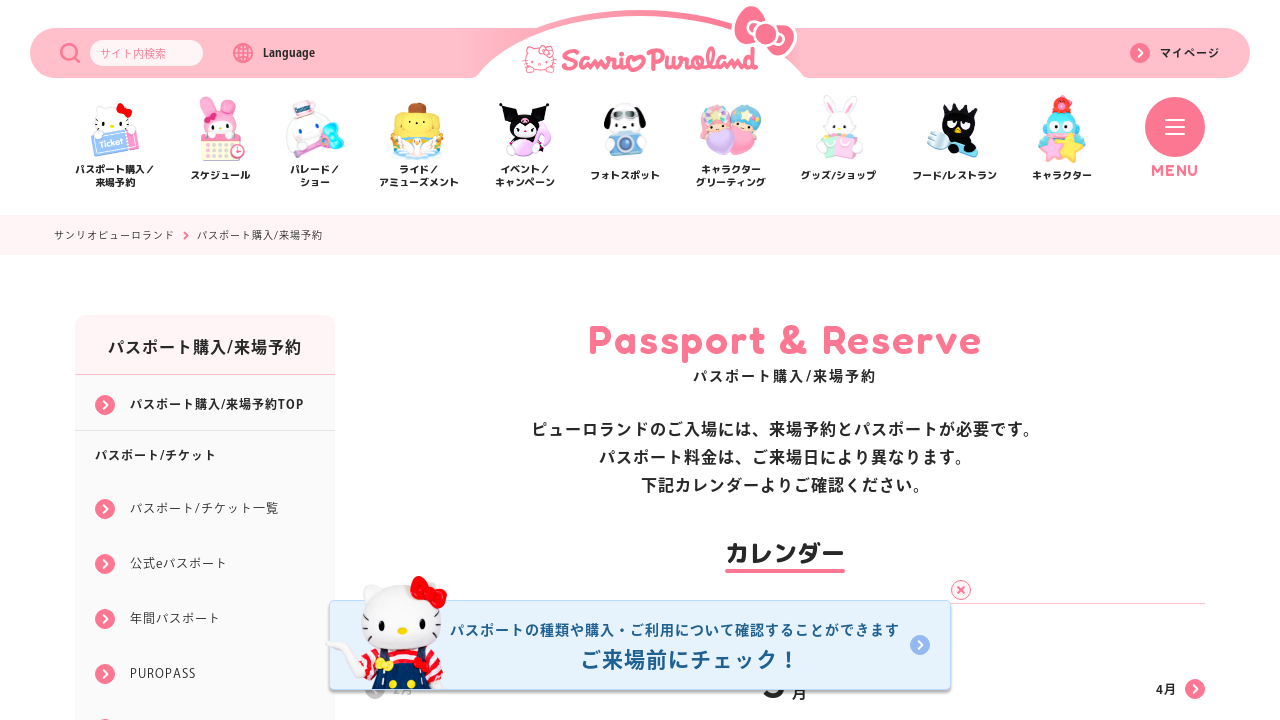